Tests entering text into a JavaScript prompt dialog and accepting it

Starting URL: https://demoqa.com/alerts

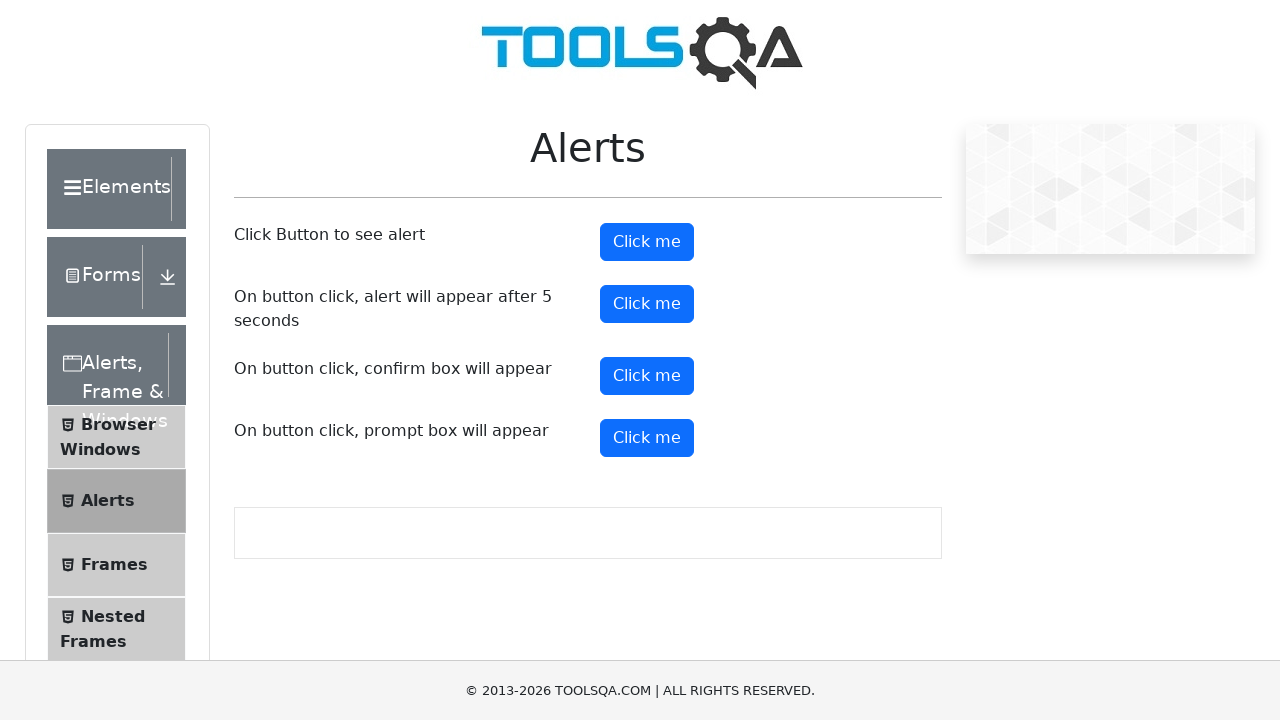

Set up dialog handler to accept prompt with text 'testing Text'
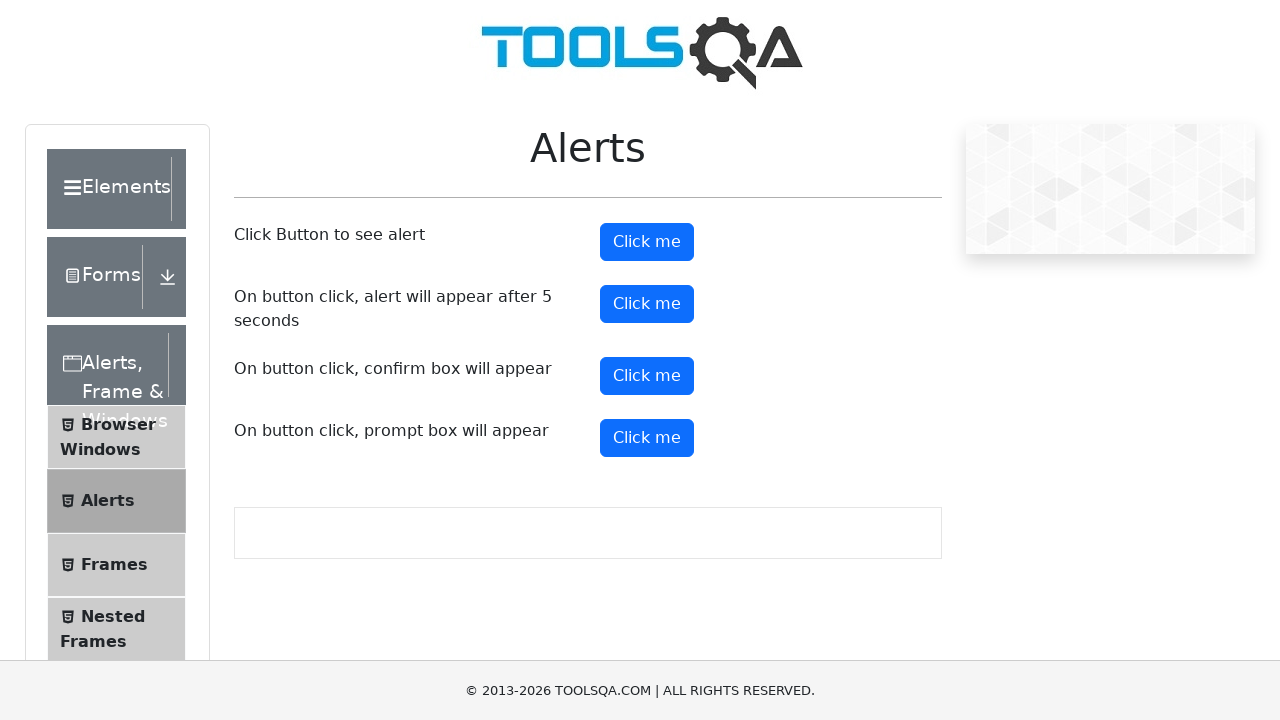

Clicked the prompt button to trigger the alert dialog at (647, 438) on #promtButton
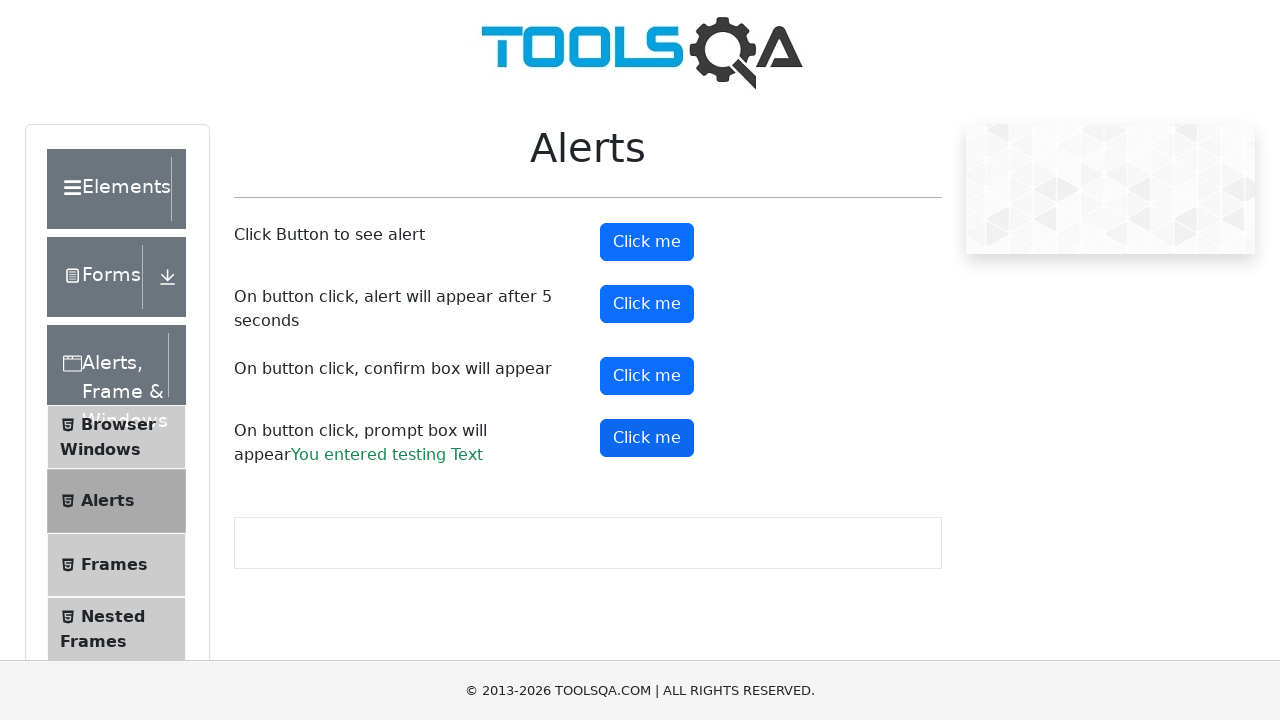

Waited for prompt result to appear on the page
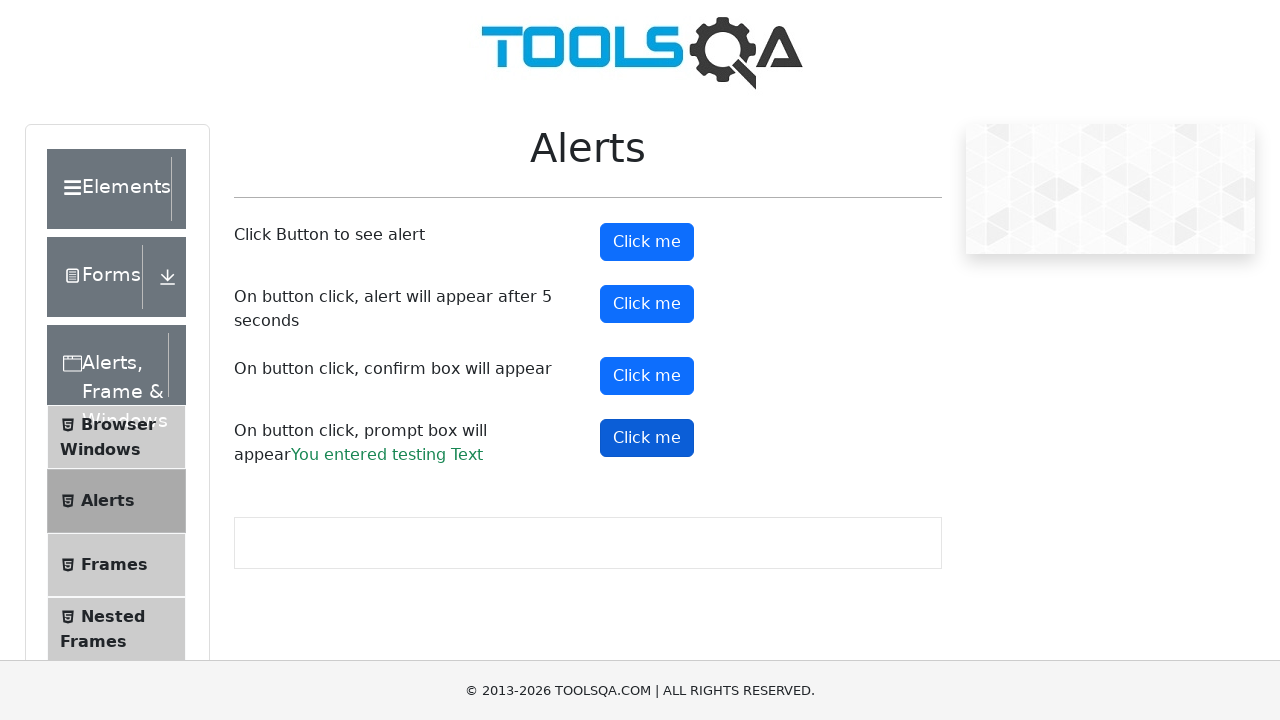

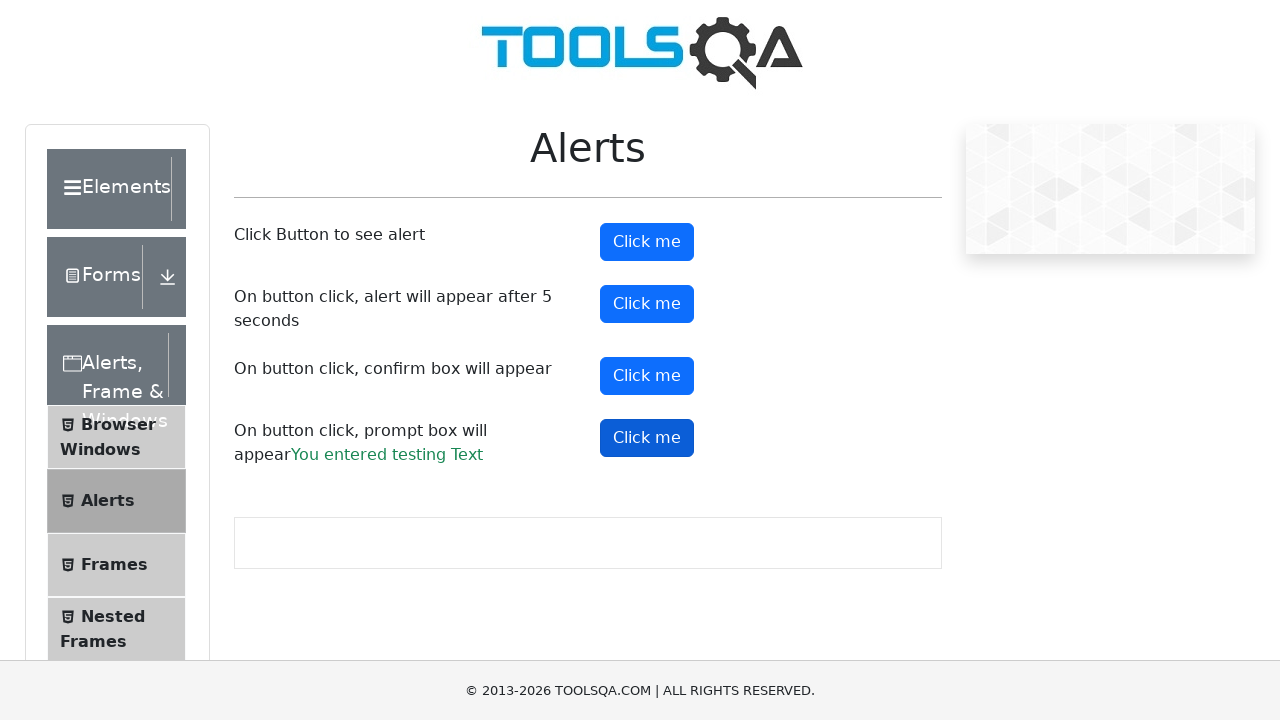